Tests iframe interaction on W3Schools TryIt editor by switching to the result iframe and clicking the "Click me" button inside it

Starting URL: https://www.w3schools.com/js/tryit.asp?filename=tryjs_myfirst

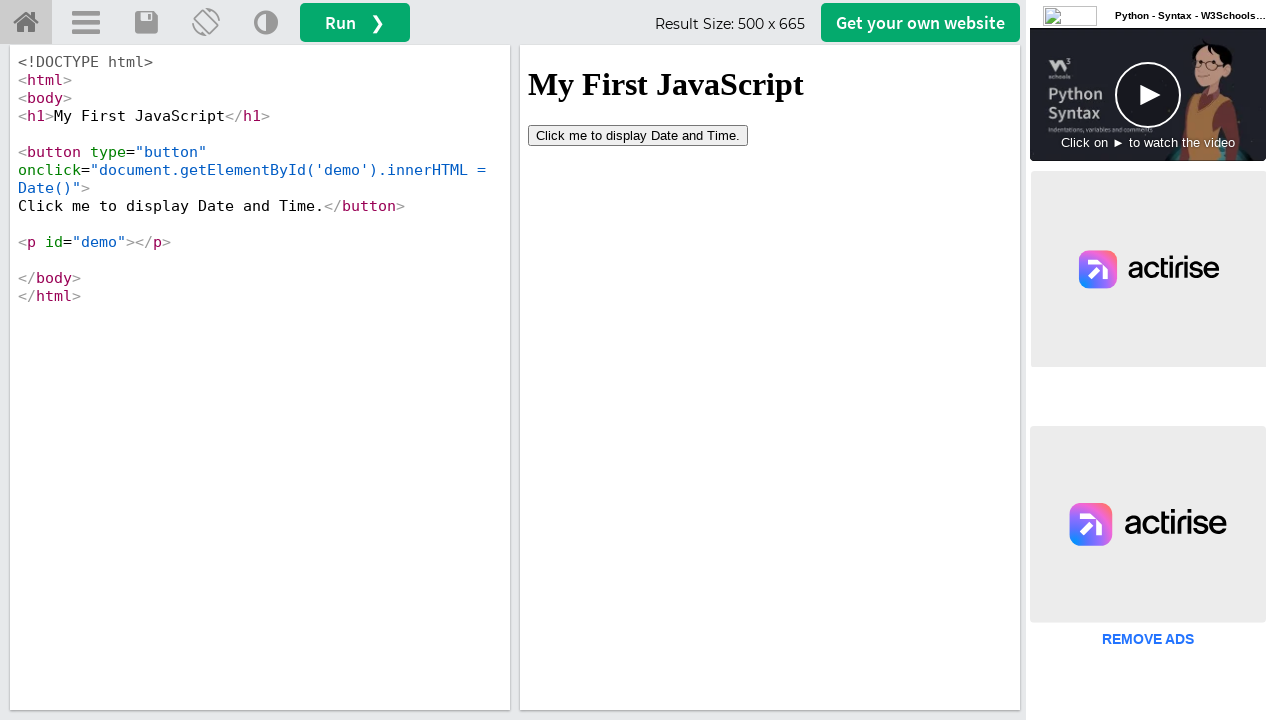

Located the iframeResult iframe element
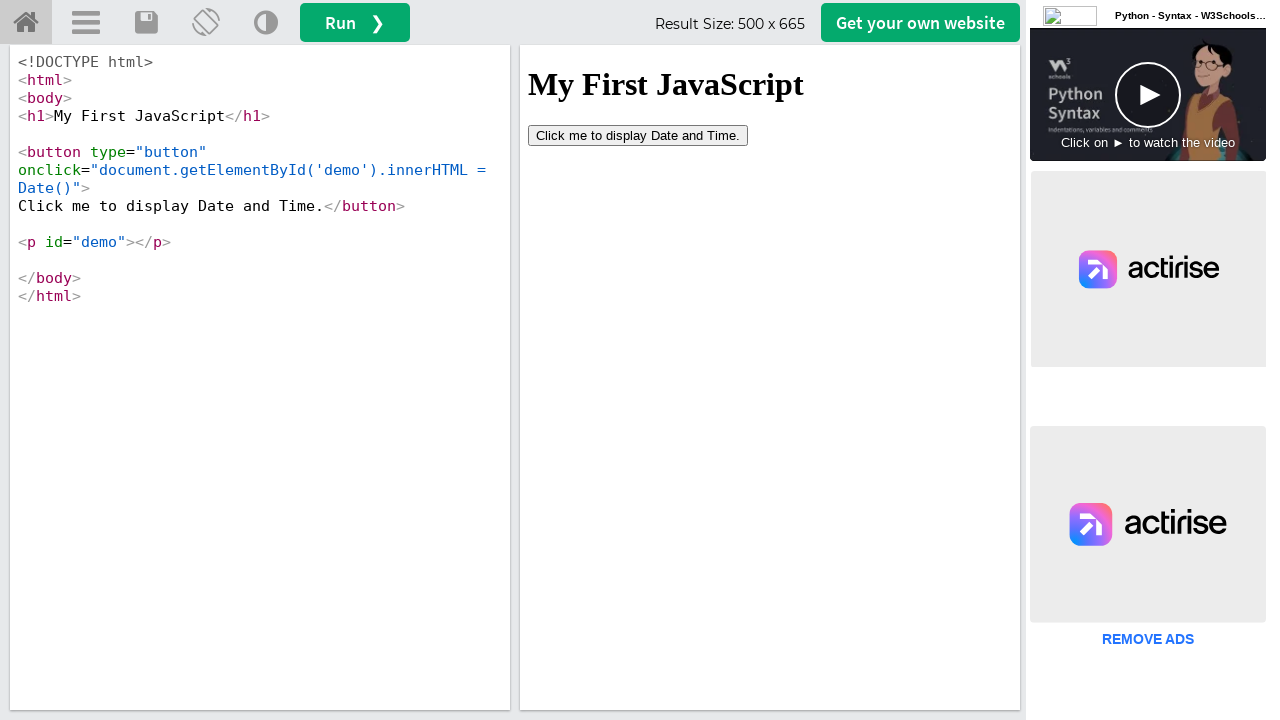

Clicked the 'Click me' button inside the iframe at (638, 135) on #iframeResult >> internal:control=enter-frame >> button:has-text('Click me')
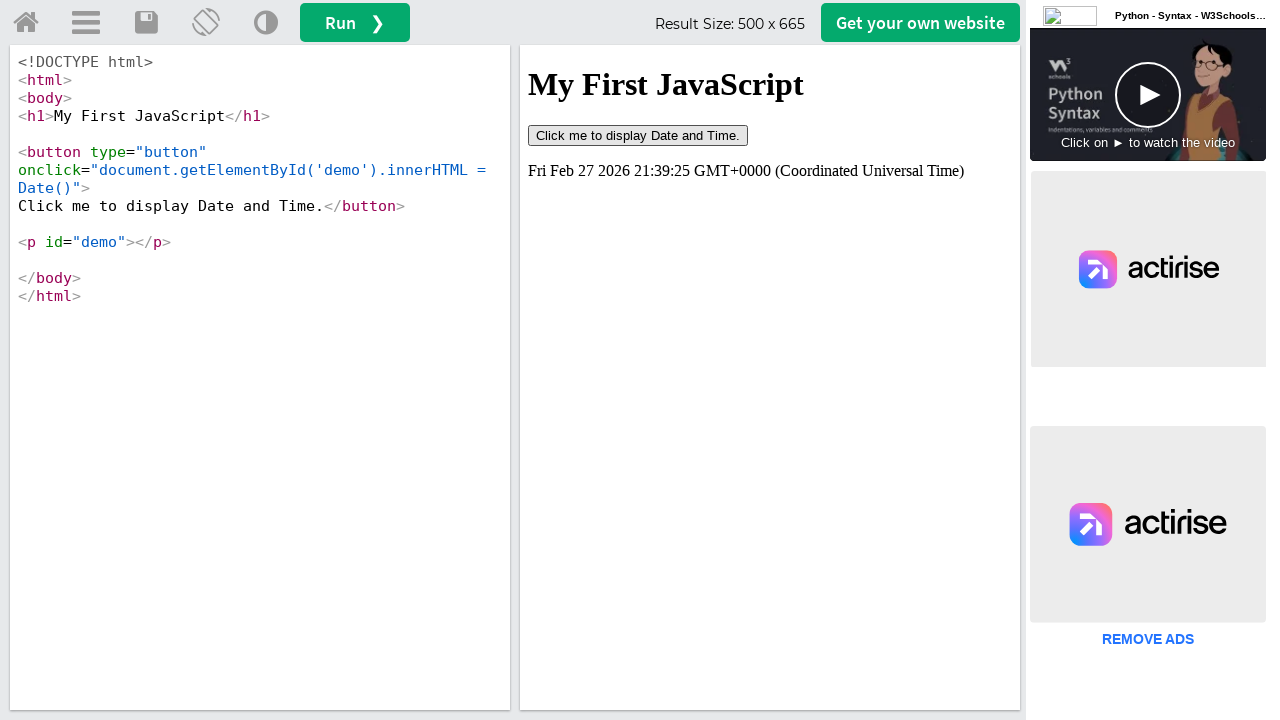

Waited 1 second for the button click result to be visible
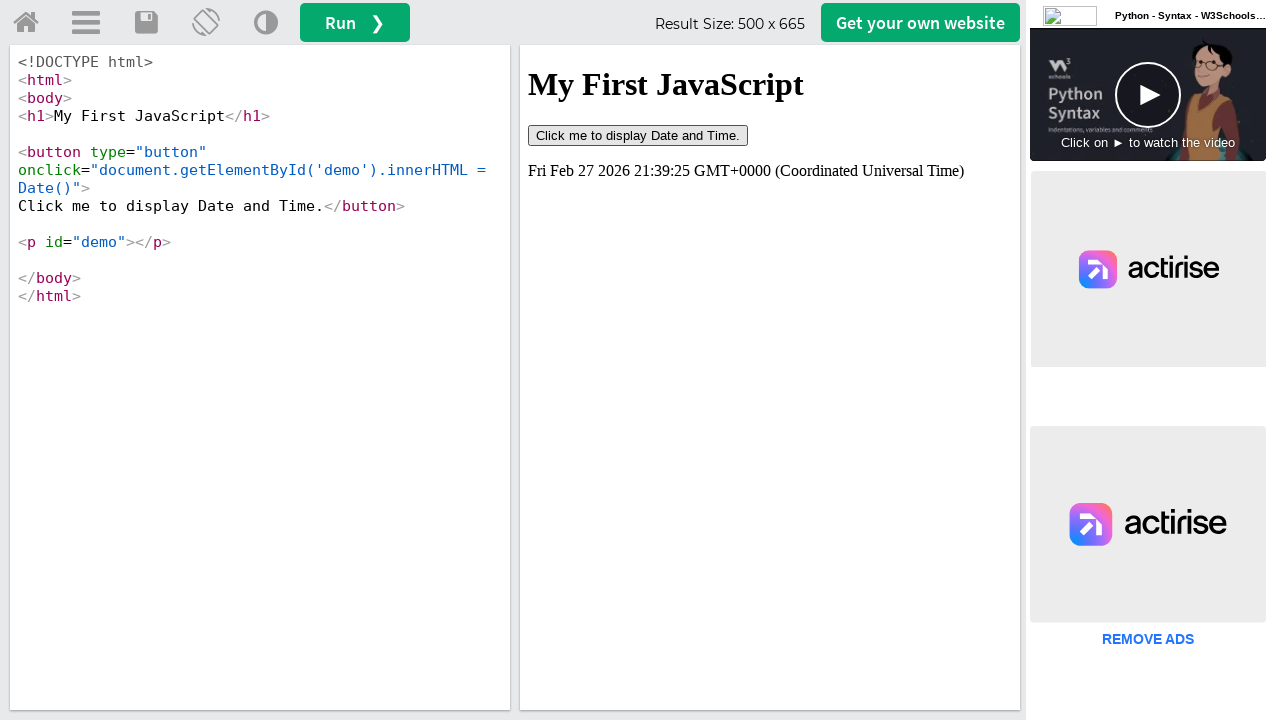

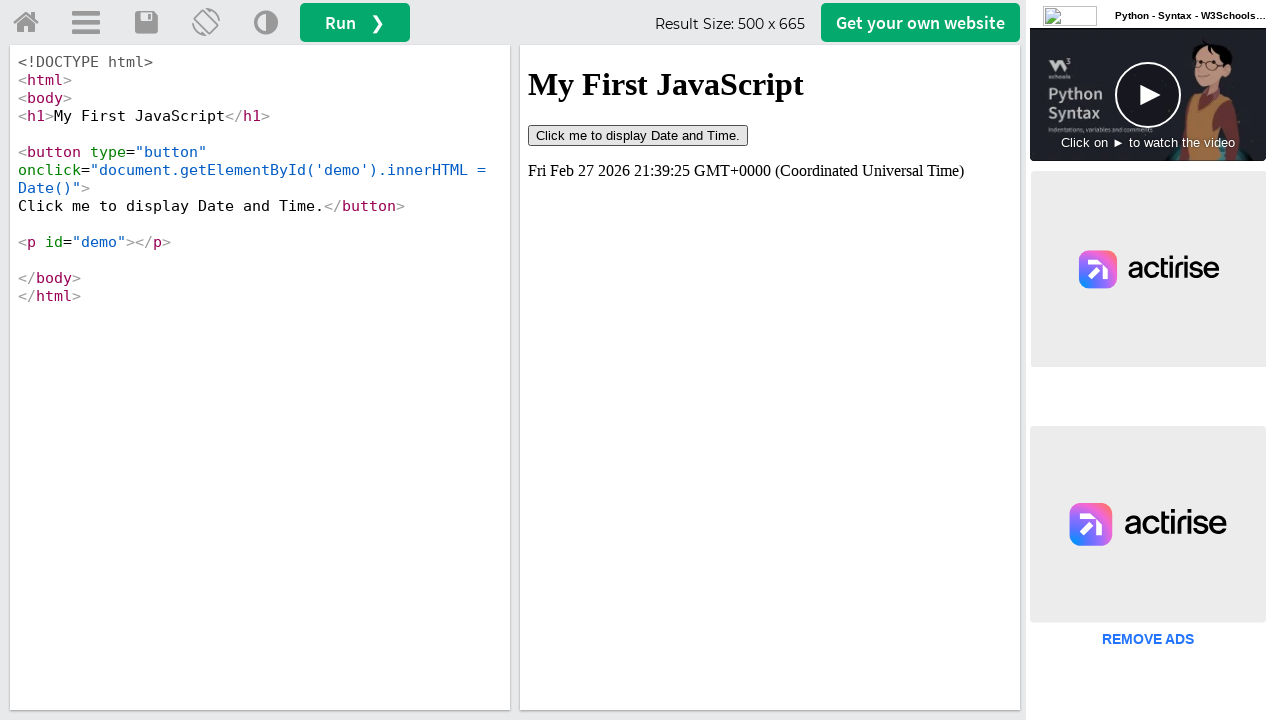